Tests drag and drop functionality by dragging an element from one column to another

Starting URL: https://practice.expandtesting.com/drag-and-drop

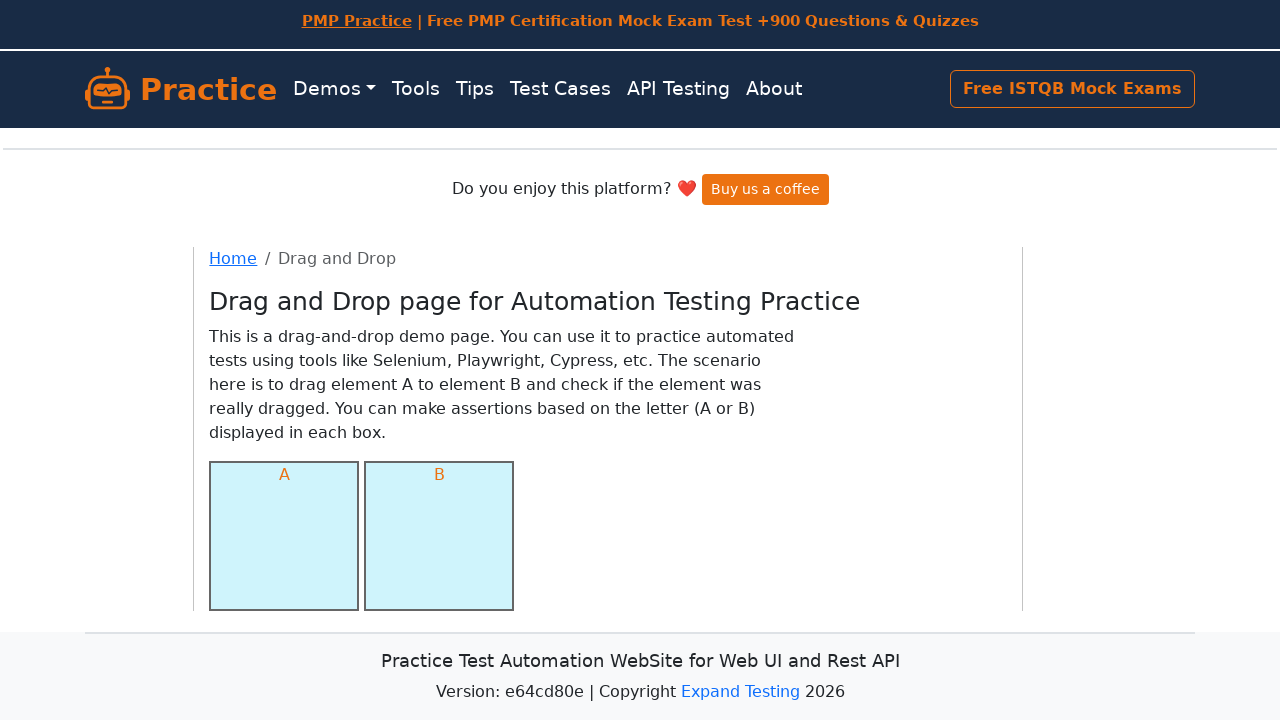

Located source element in column A
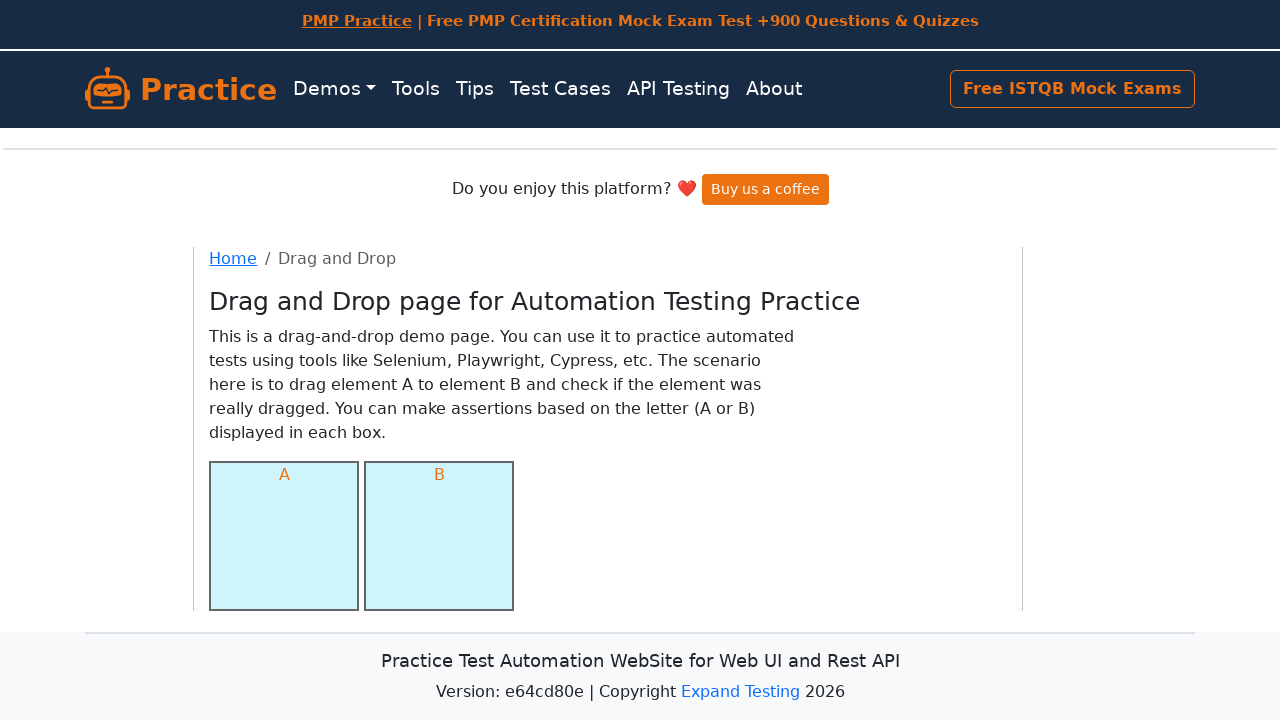

Located destination element in column B
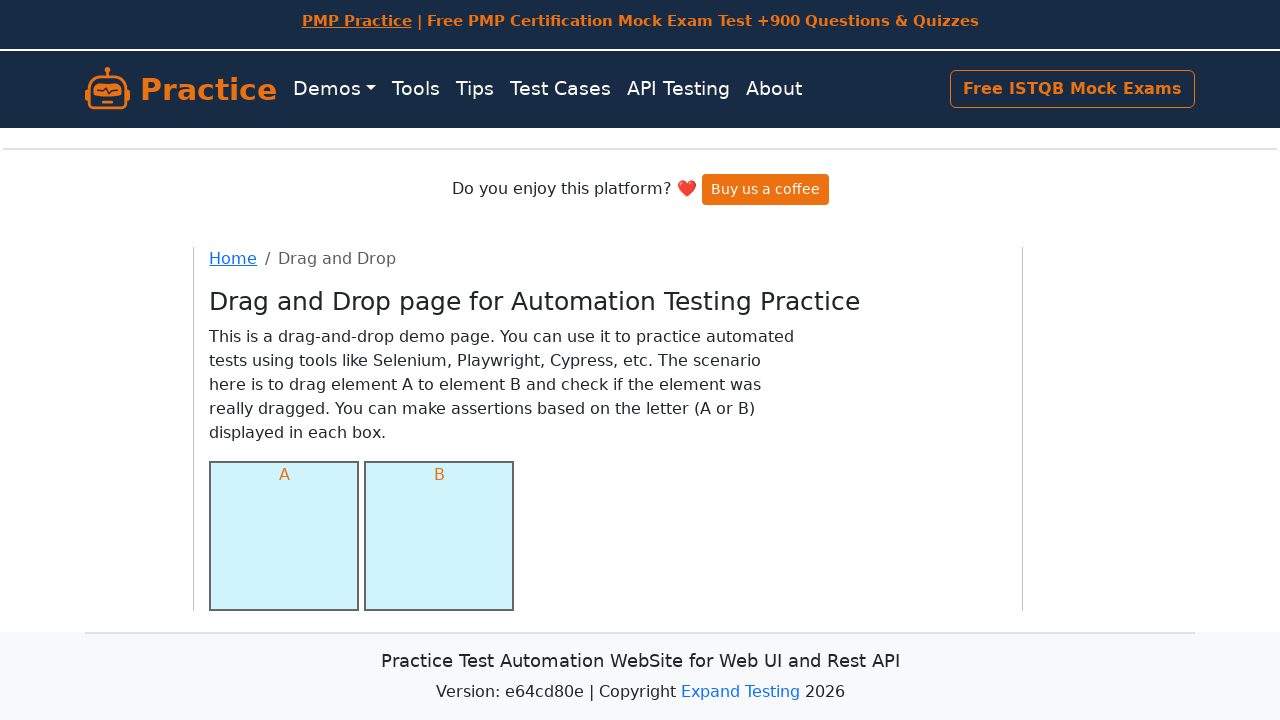

Dragged element from column A to column B at (439, 536)
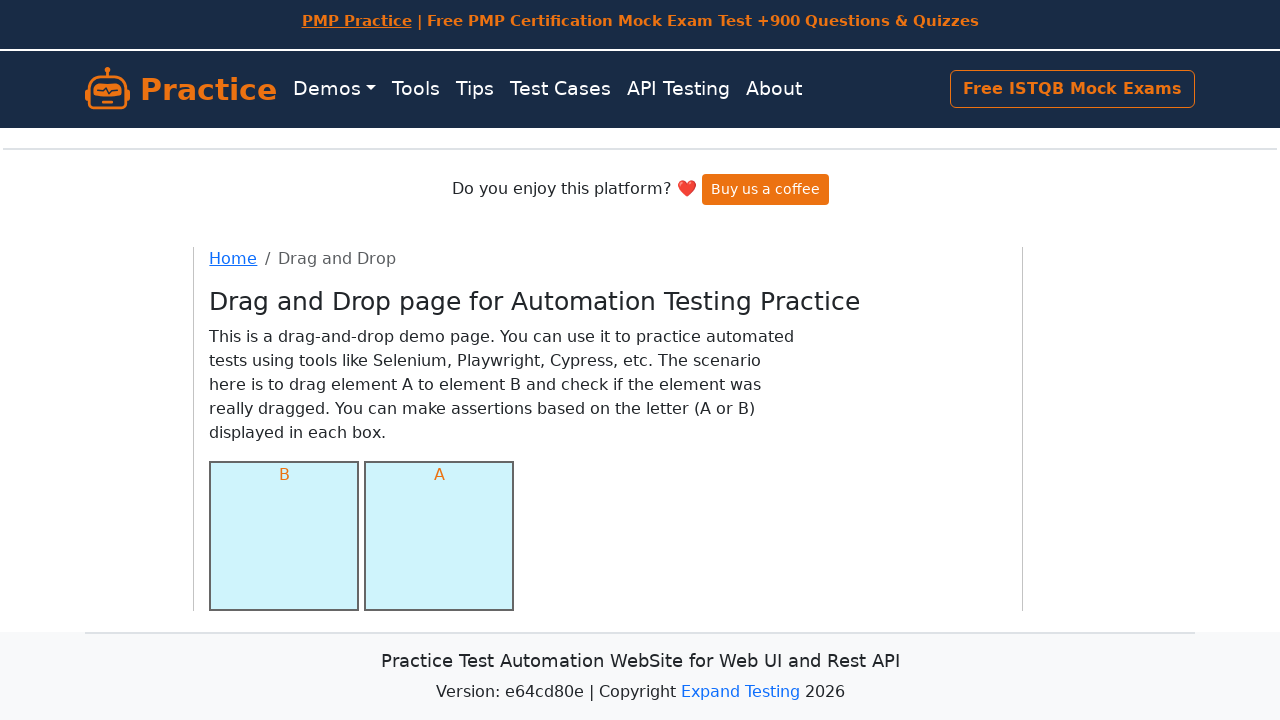

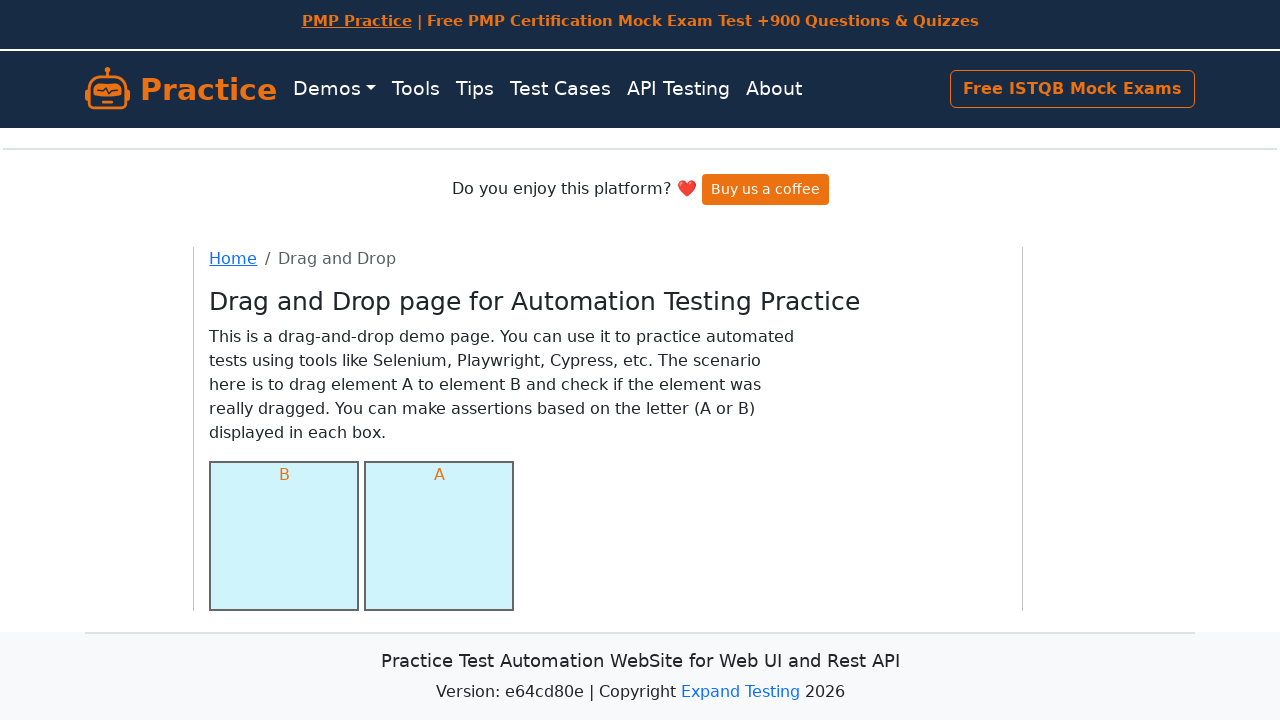